Tests error handling UI by triggering a validation error and then clicking the error dismiss button to verify error icons are removed

Starting URL: https://www.saucedemo.com

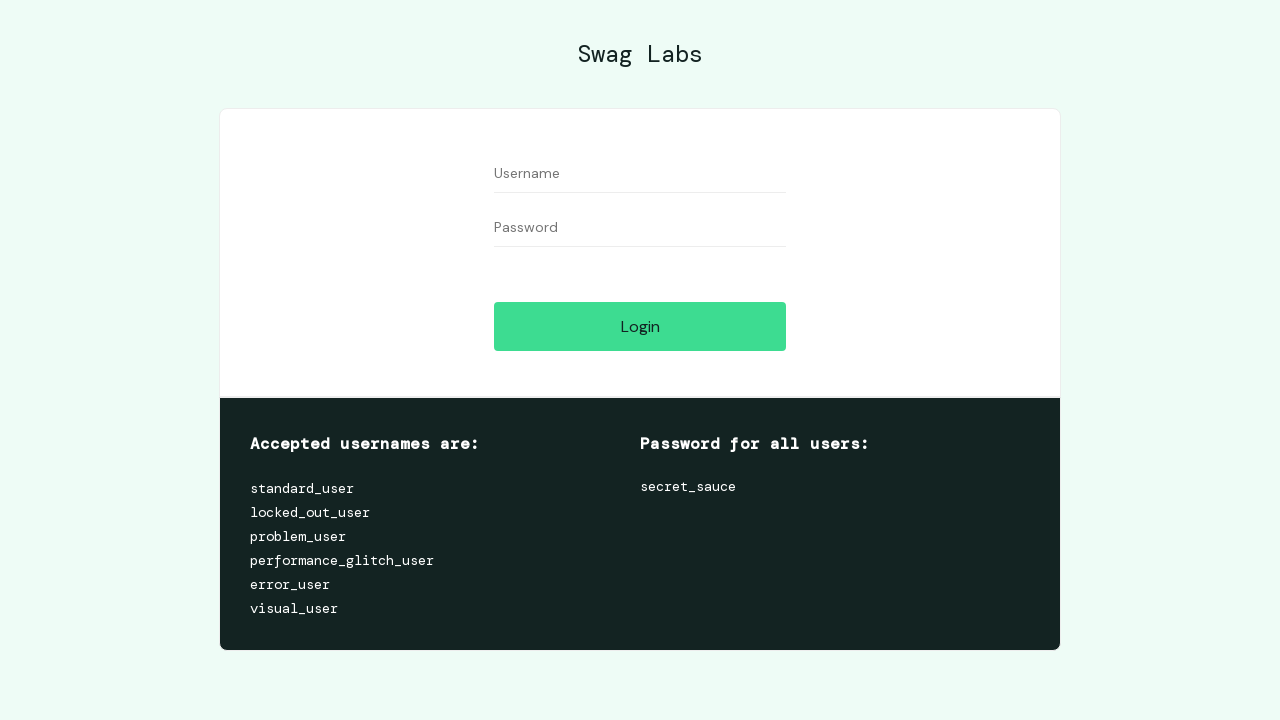

Filled username field with empty string on #user-name
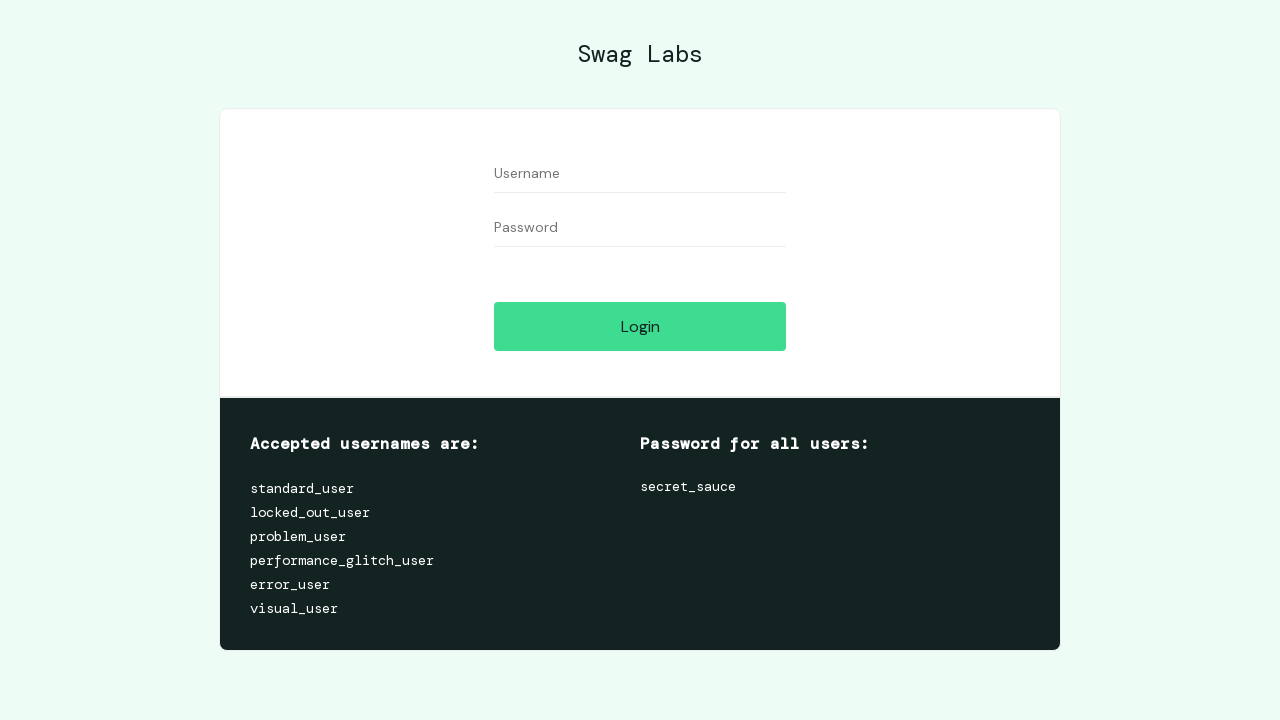

Filled password field with empty string on #password
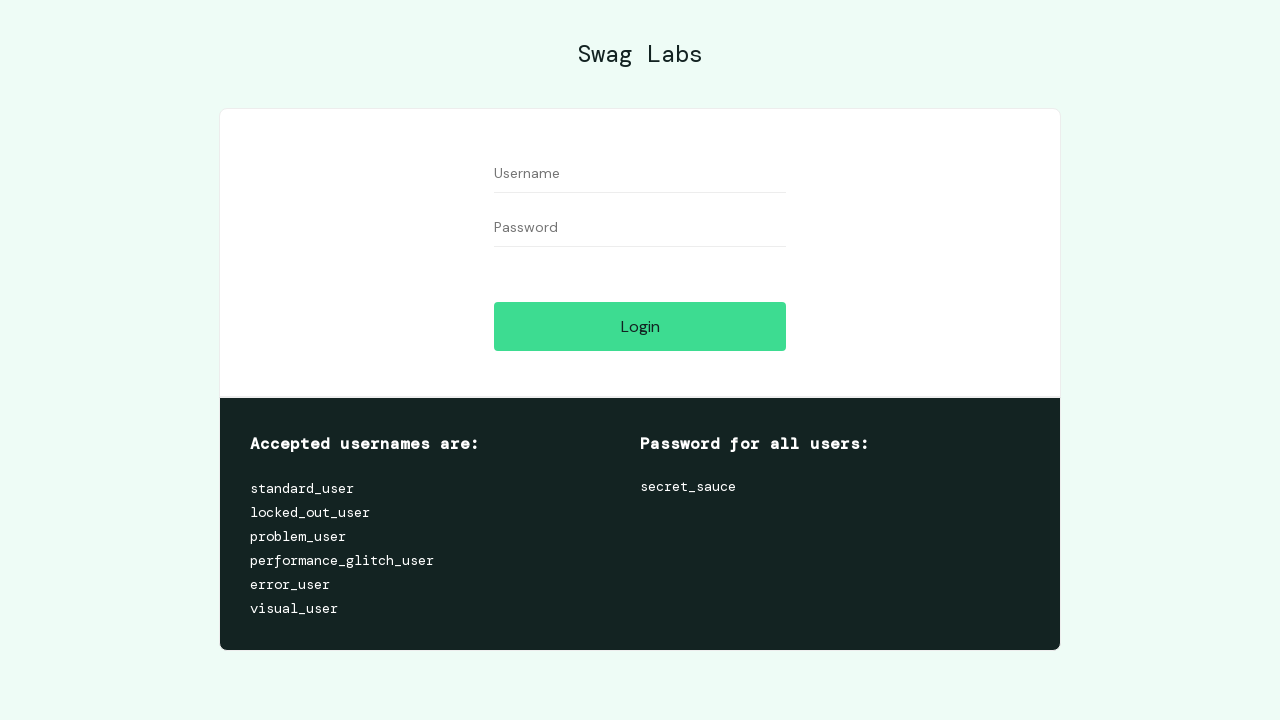

Clicked login button to trigger validation error at (640, 326) on #login-button
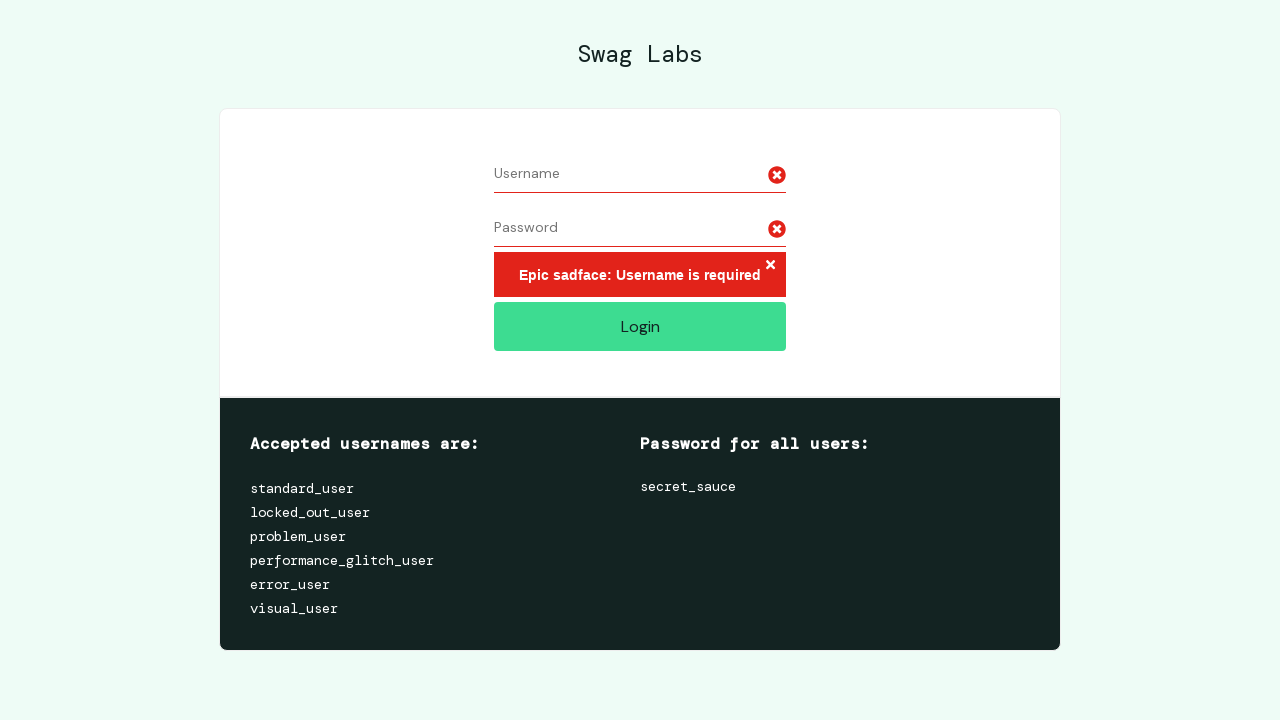

Waited for error dismiss button to appear
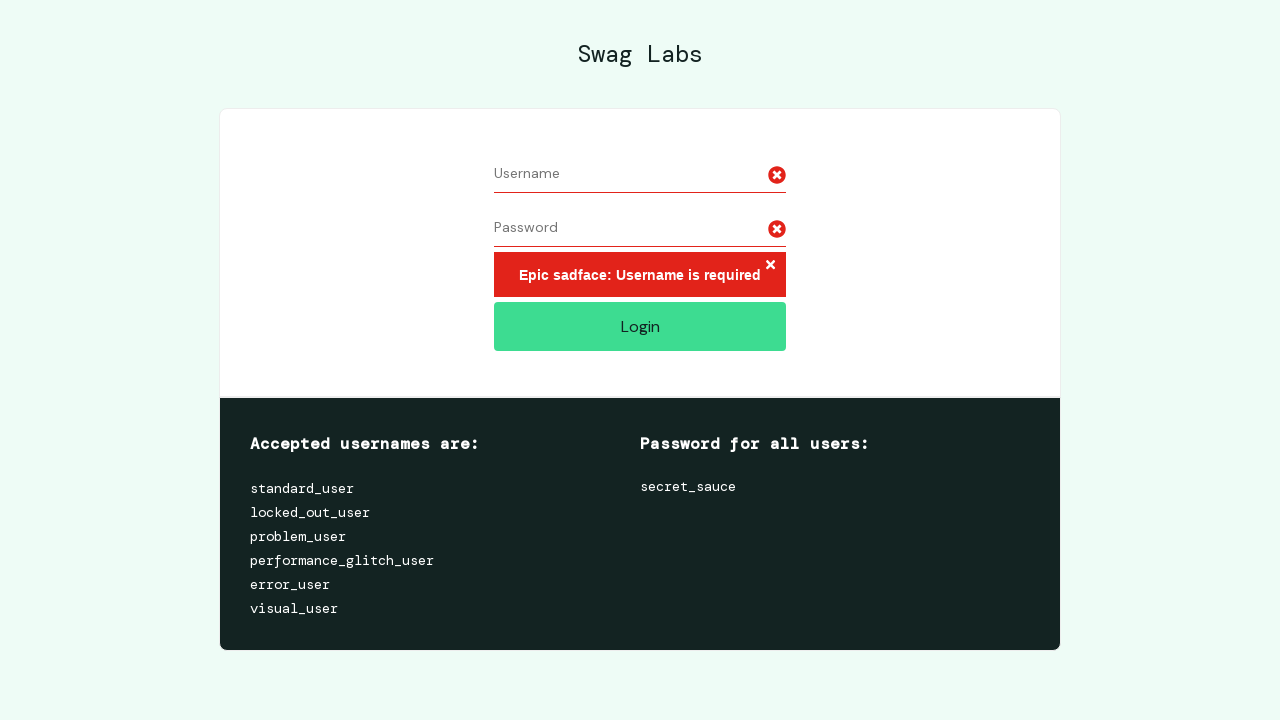

Clicked error dismiss button to remove error icons at (770, 266) on .error-button
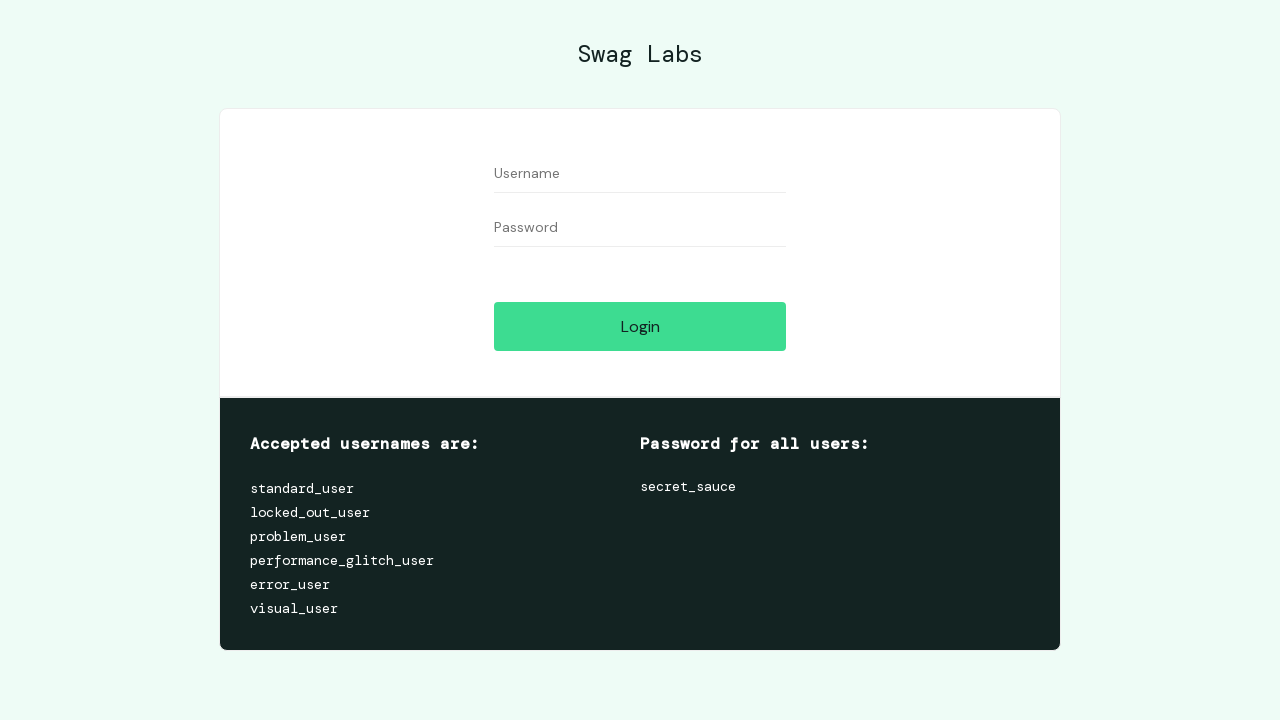

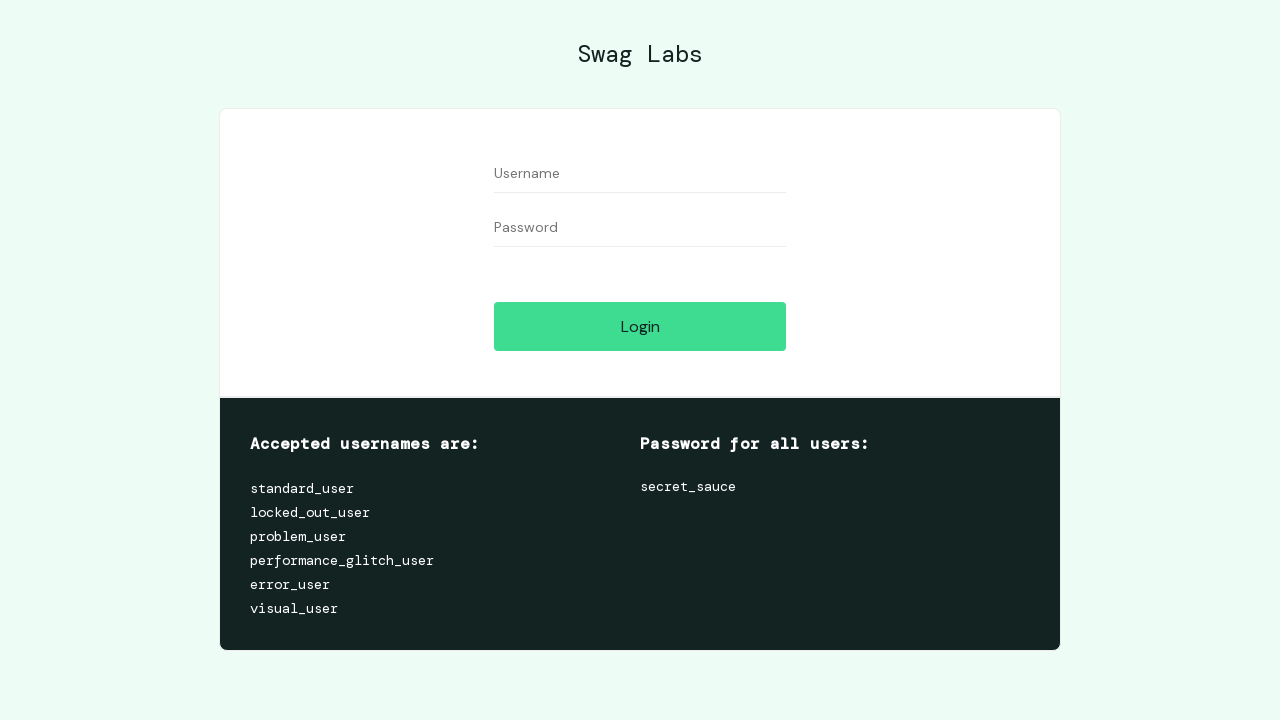